Tests multiple window handling by clicking a link that opens a new window, switching to the new window to verify content, then switching back to the original window

Starting URL: https://the-internet.herokuapp.com/windows

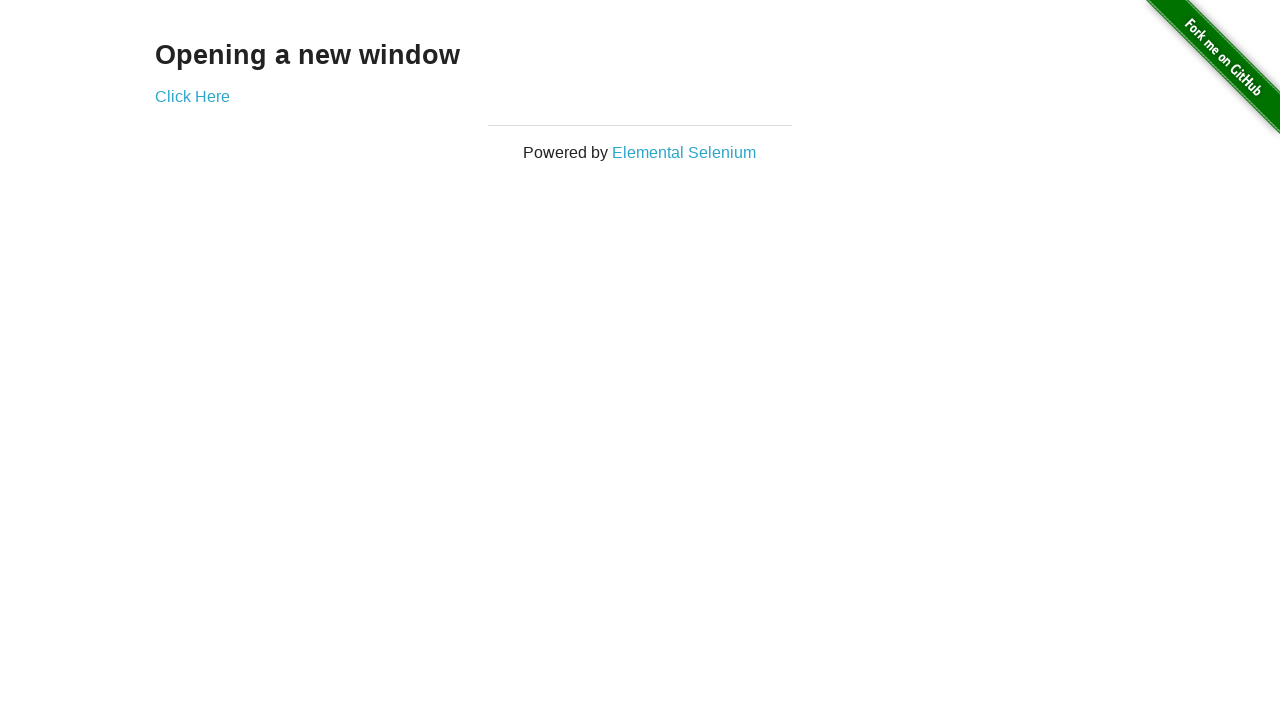

Clicked 'Click Here' link to open new window at (192, 96) on xpath=//a[normalize-space()='Click Here']
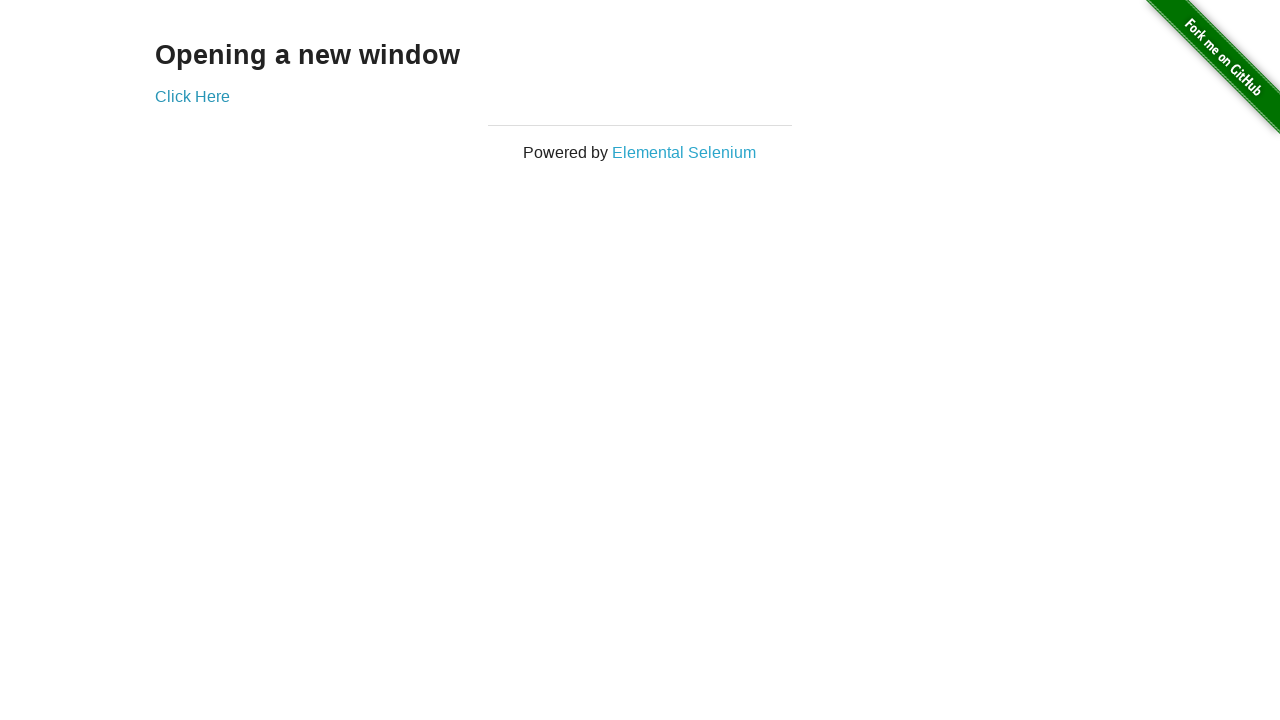

Clicked link and new window opened at (192, 96) on xpath=//a[normalize-space()='Click Here']
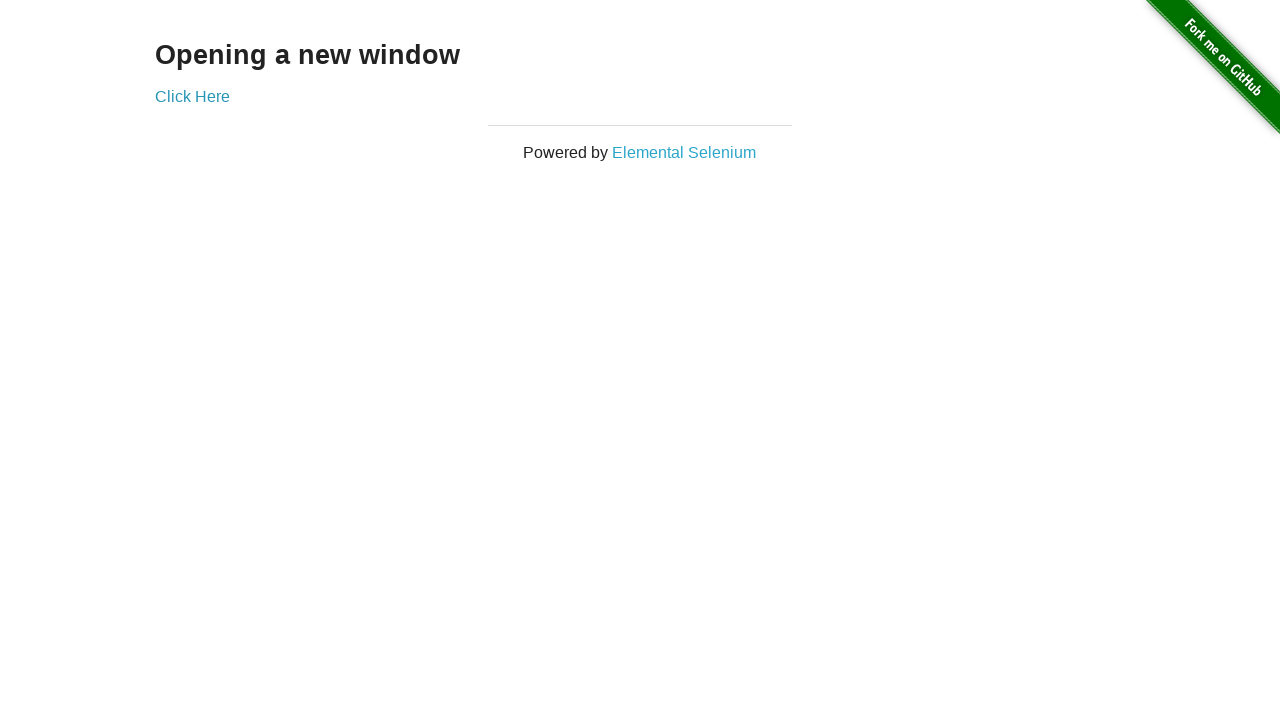

New window/tab captured and assigned
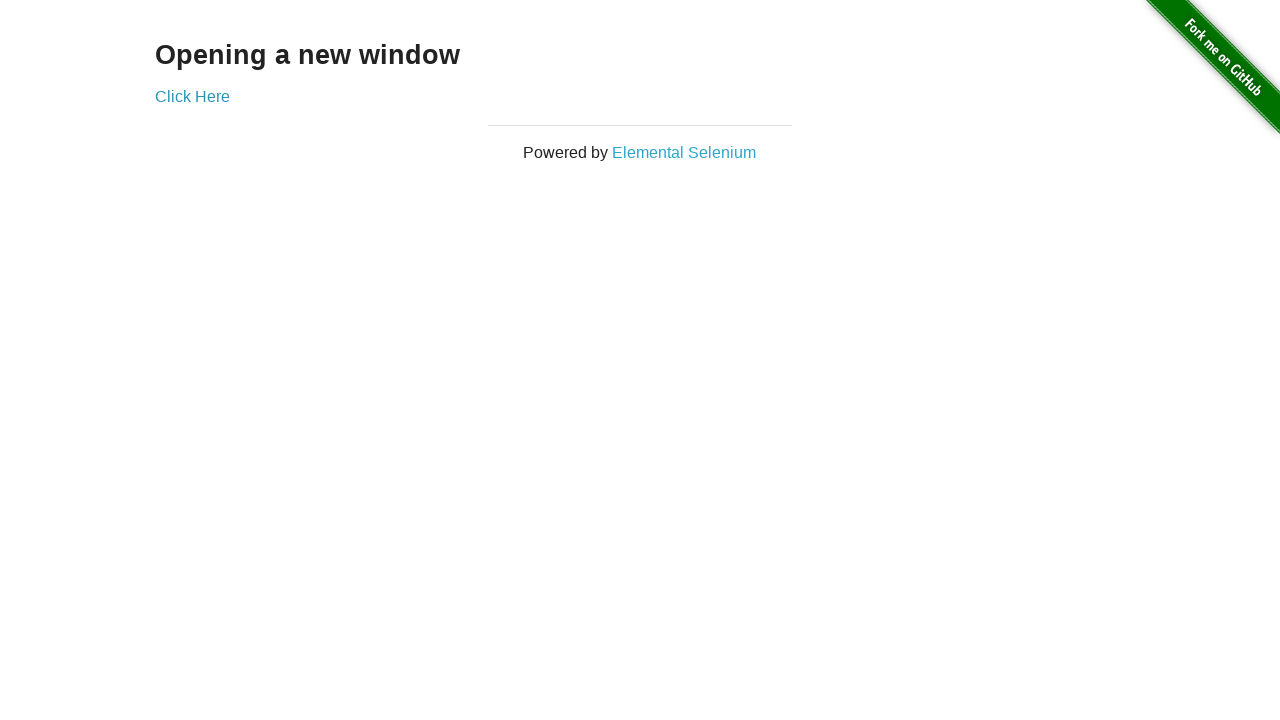

New window page loaded with 'New Window' heading
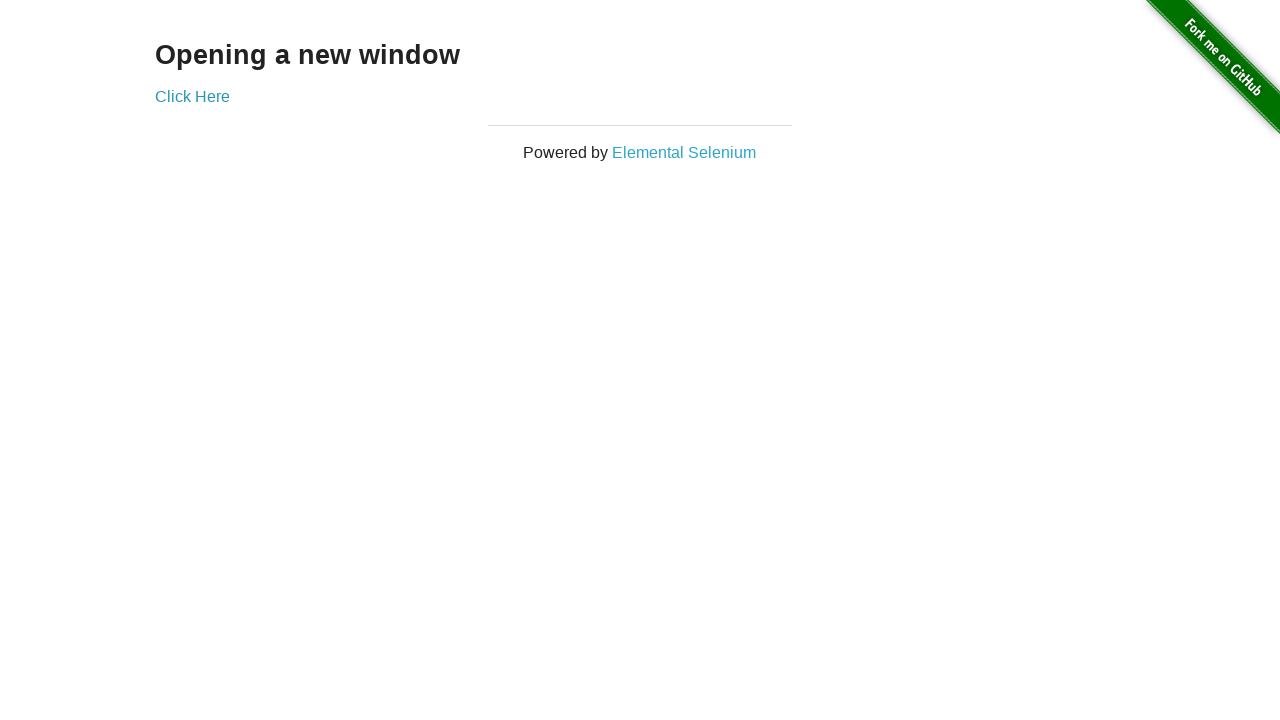

Verified 'New Window' heading is visible in new window
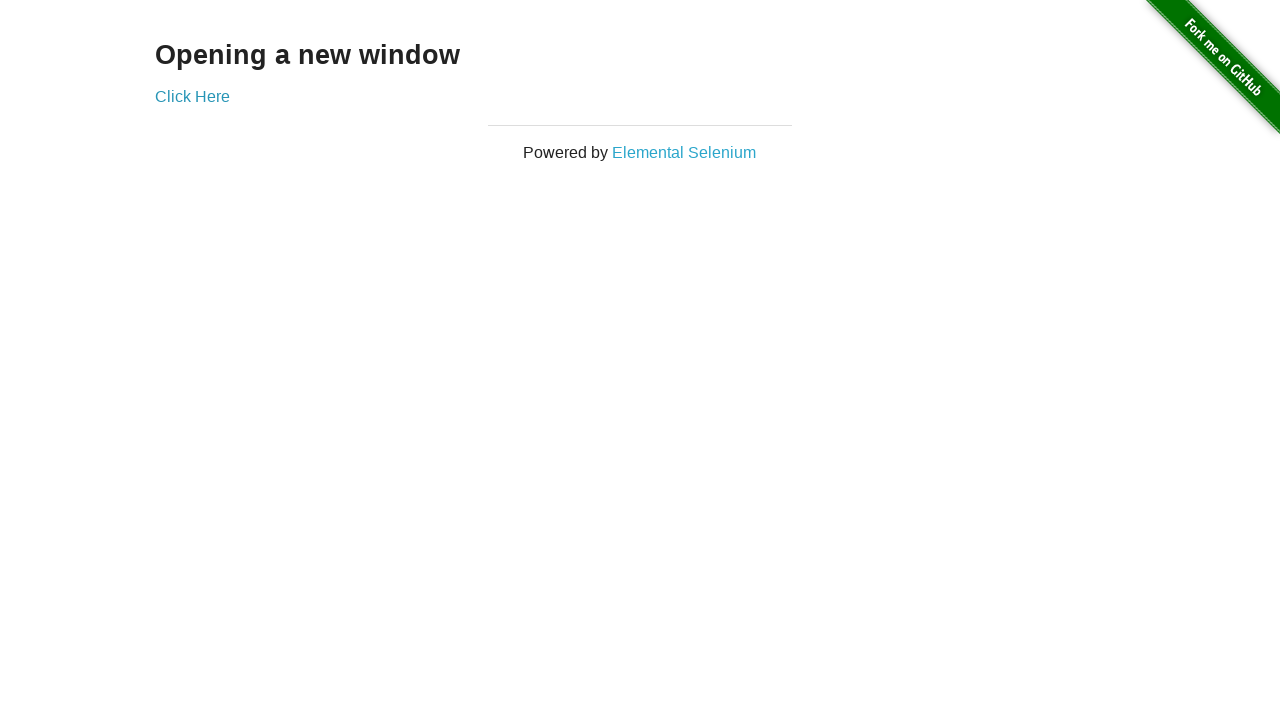

Switched back to original window and verified 'Opening a new window' heading
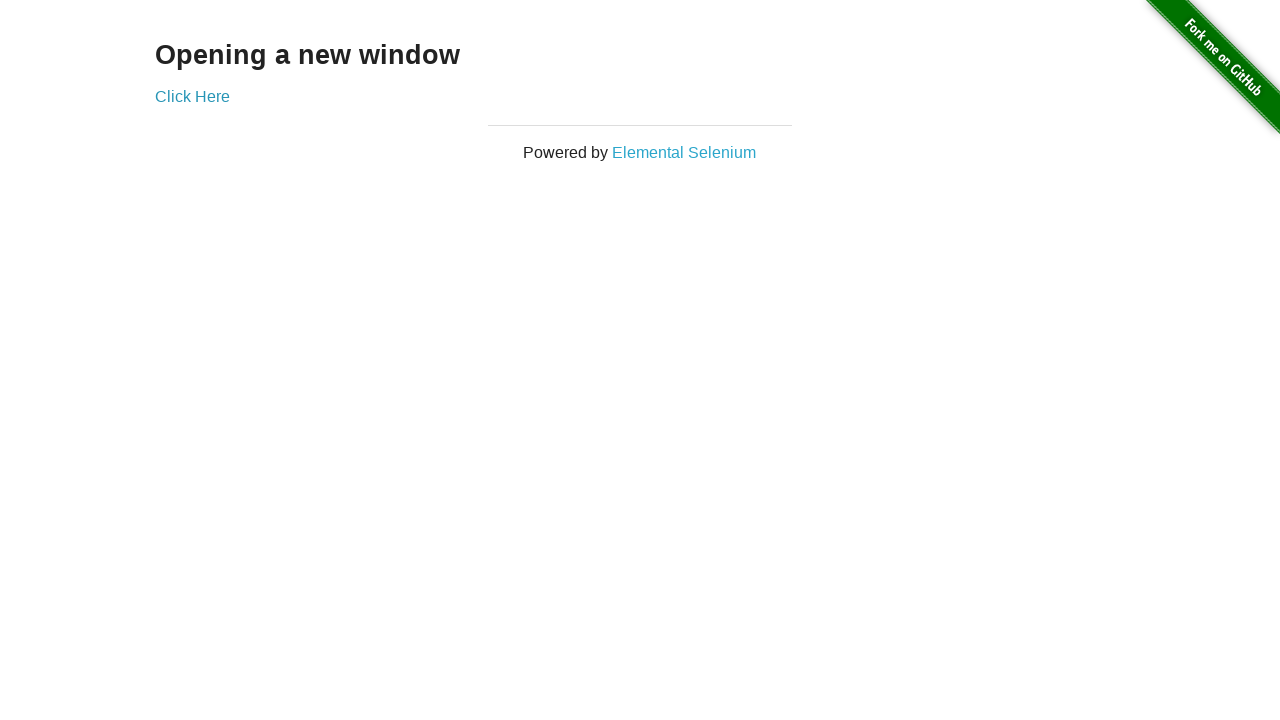

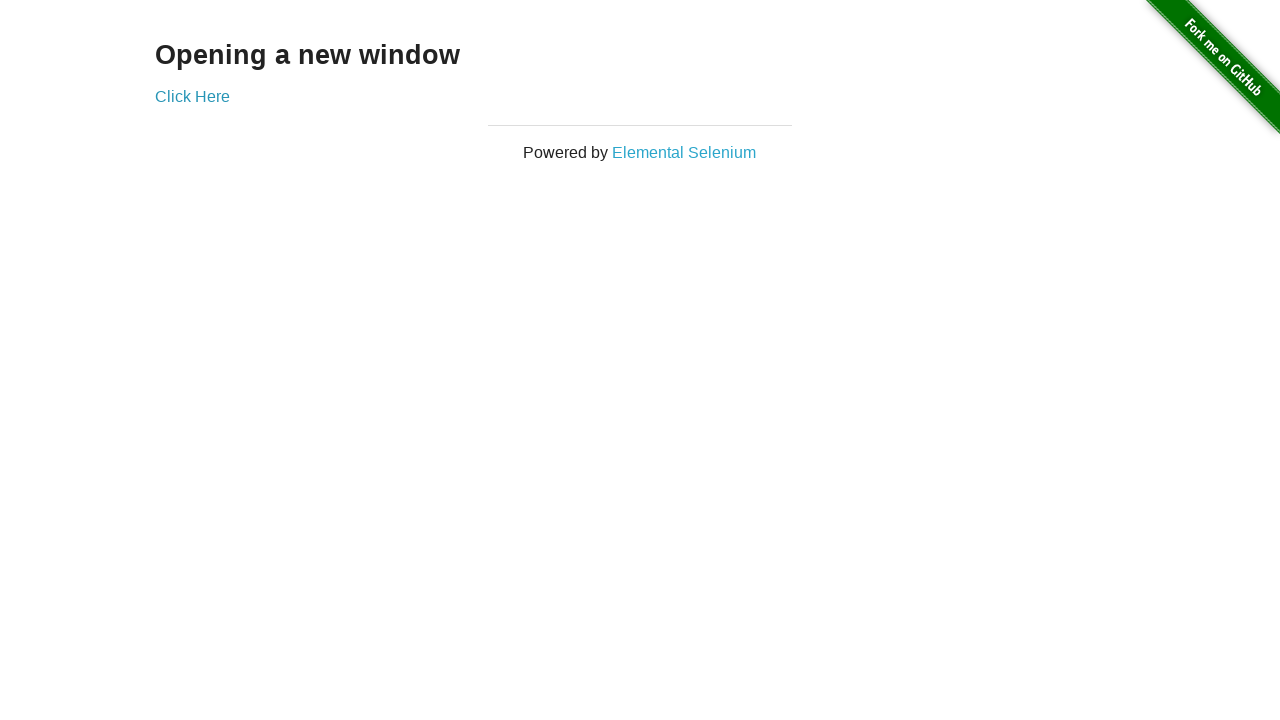